Tests form submission functionality on Ultimate QA by navigating to the forms page, filling out two different forms with name and message fields, and submitting them.

Starting URL: https://ultimateqa.com/automation

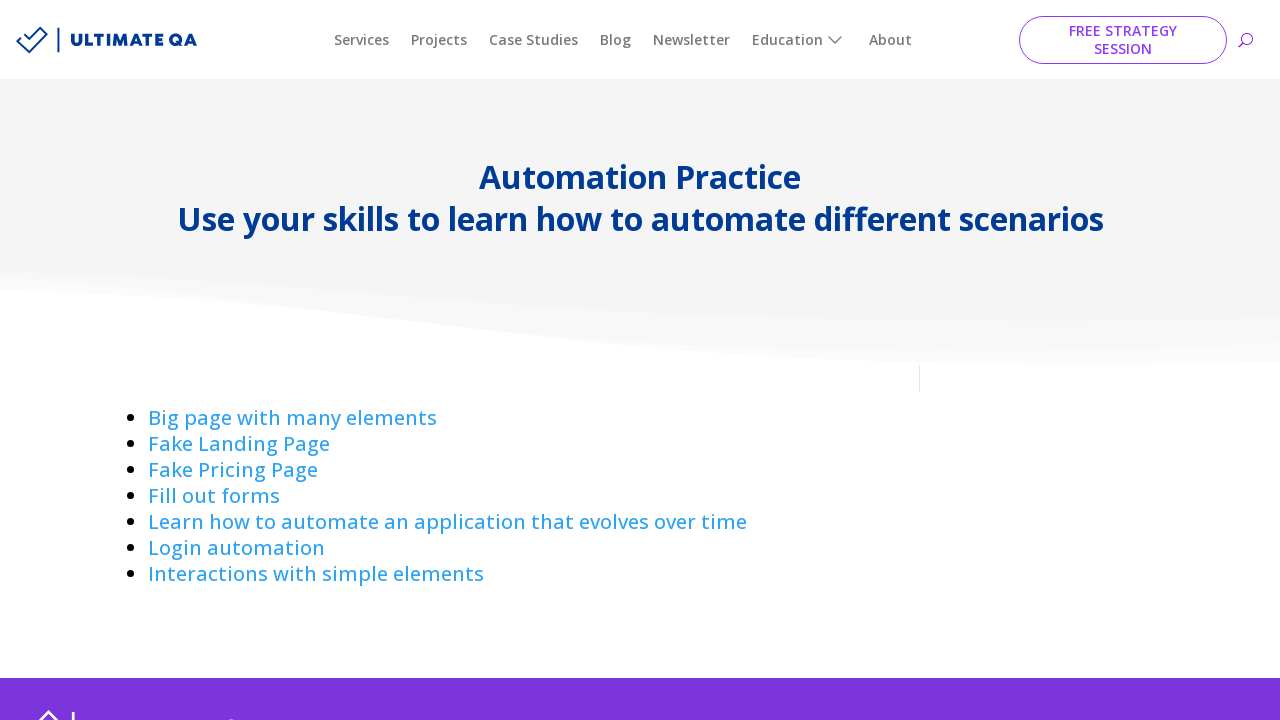

Clicked 'Fill out forms' link to navigate to forms page at (214, 496) on text='Fill out forms'
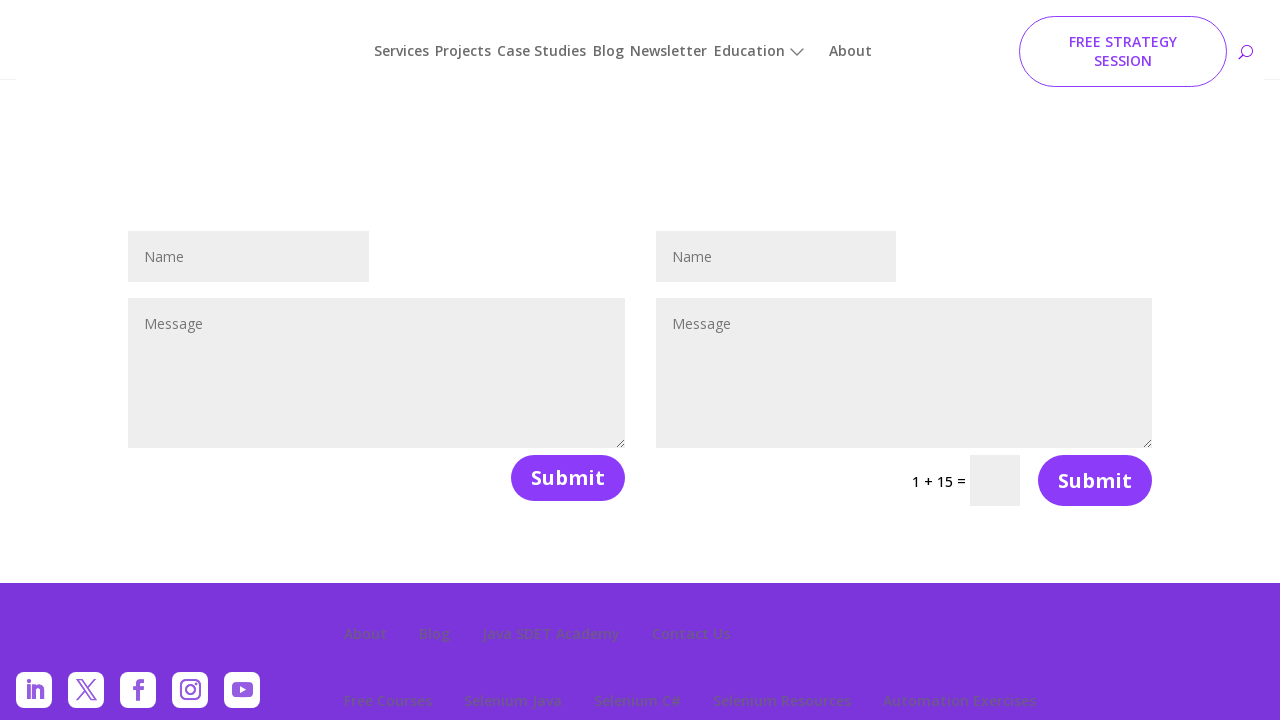

Forms page loaded successfully
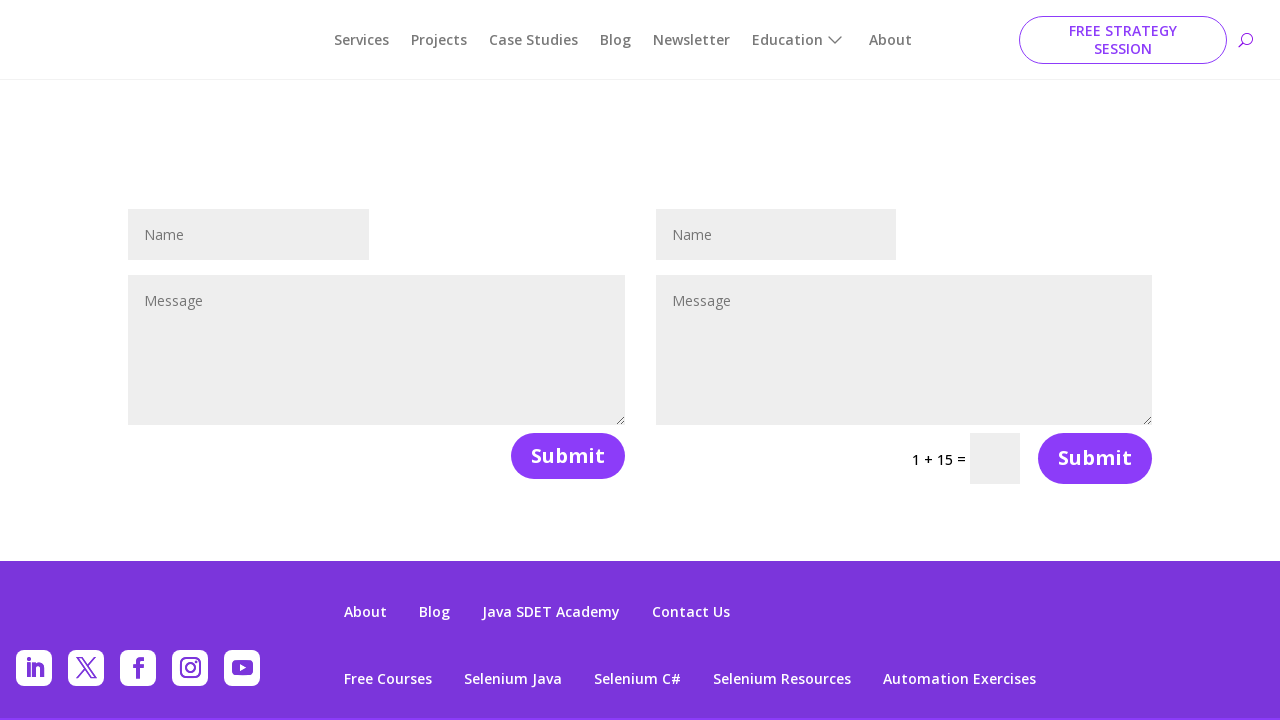

Filled Form 1 name field with 'John Smith' on #et_pb_contact_name_0
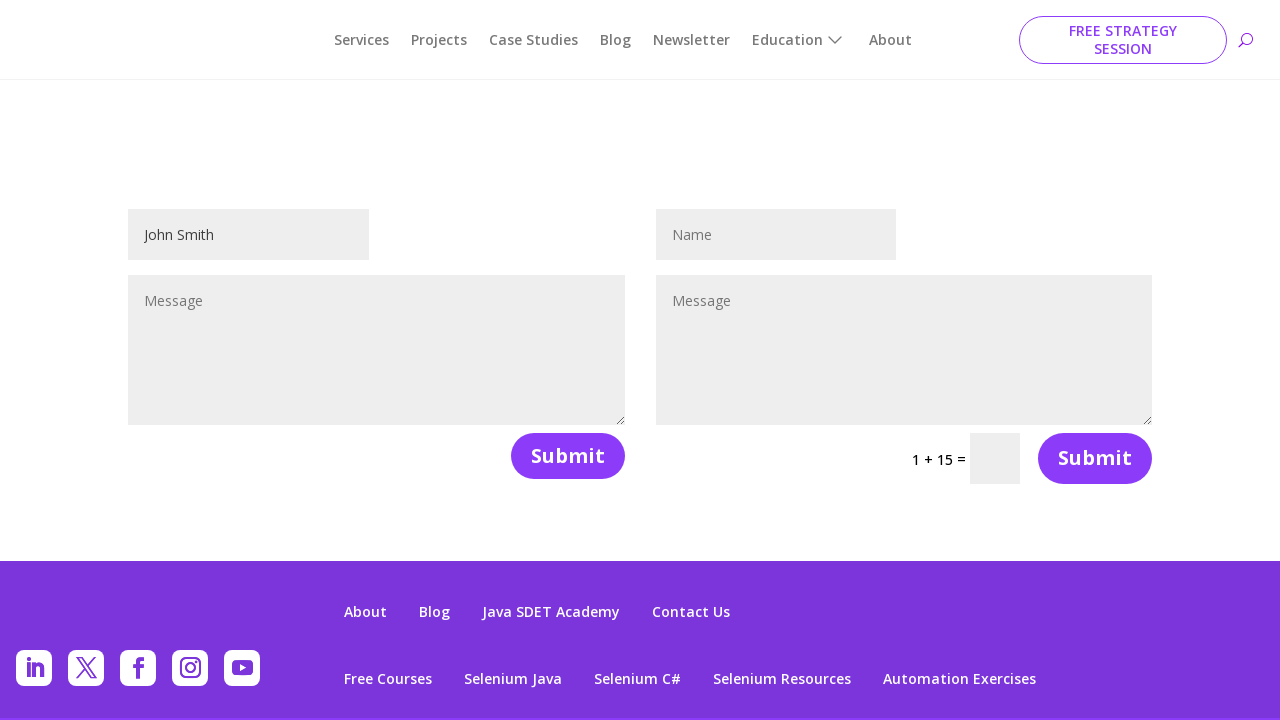

Filled Form 1 message field with test message on #et_pb_contact_message_0
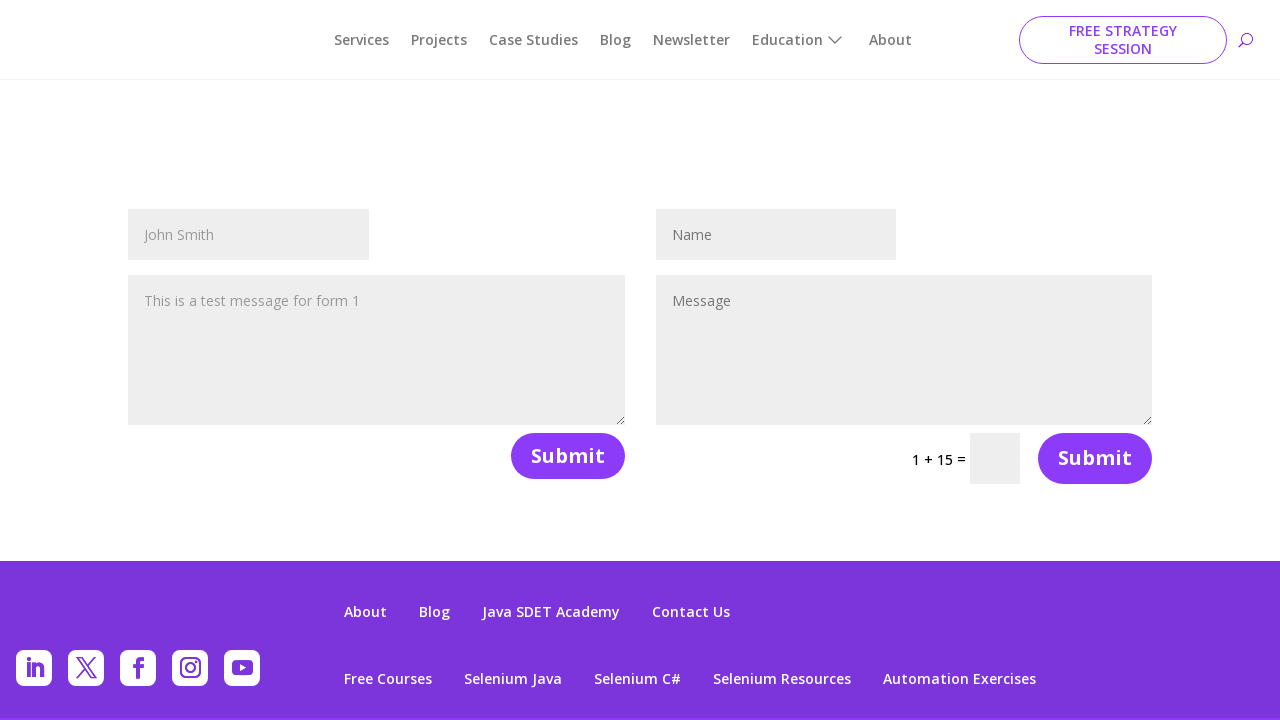

Submitted Form 1 at (568, 456) on //*[@id="et_pb_contact_form_0"]/div[2]/form/div/button
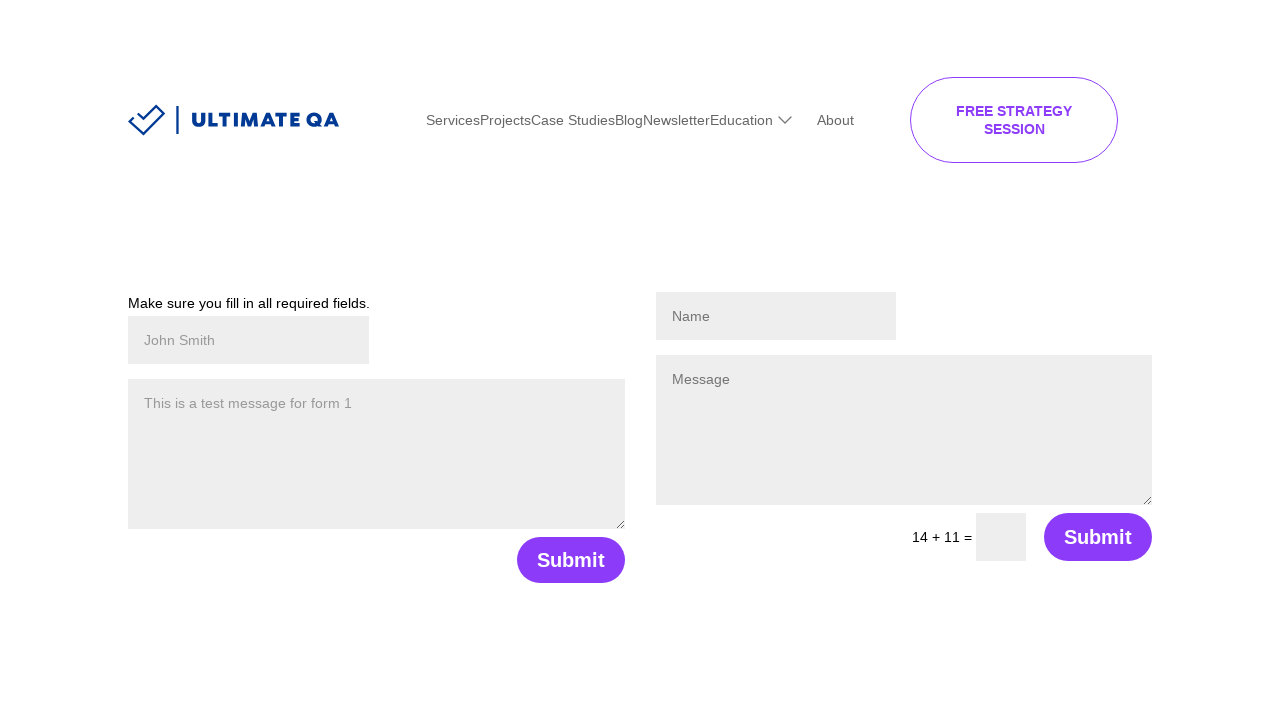

Filled Form 2 name field with 'Jane Doe' on #et_pb_contact_name_1
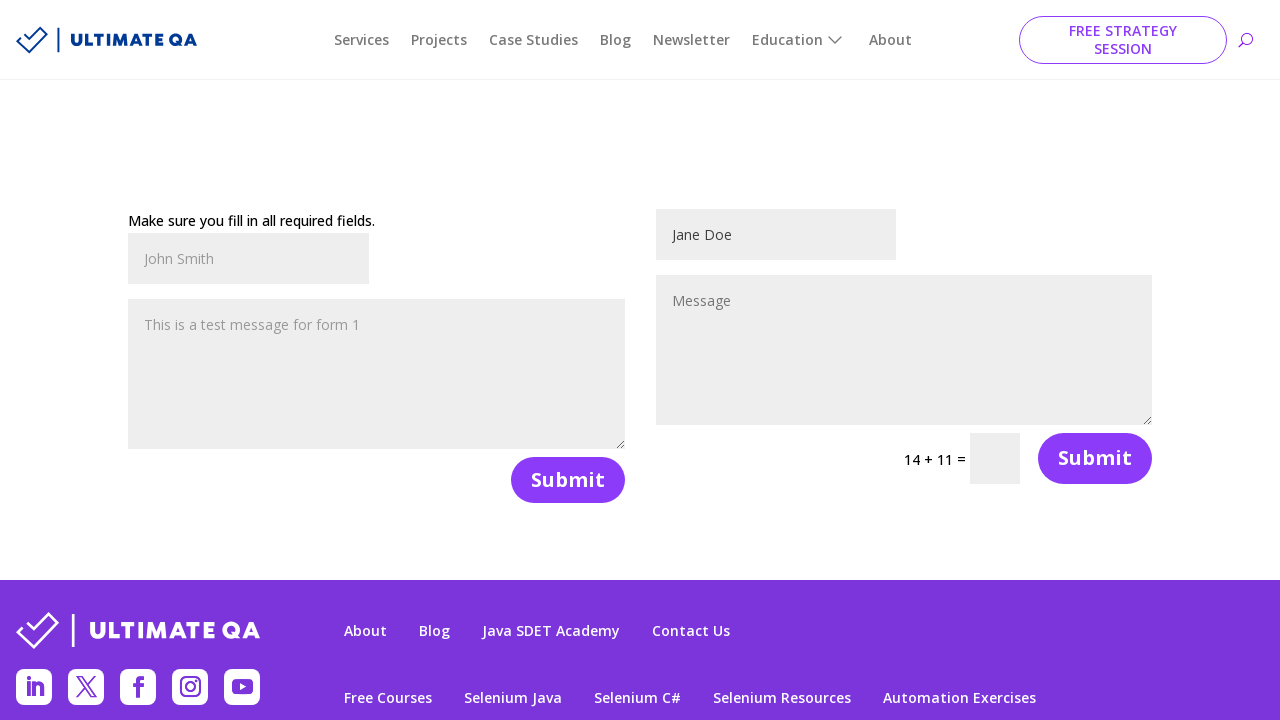

Filled Form 2 message field with test message on #et_pb_contact_message_1
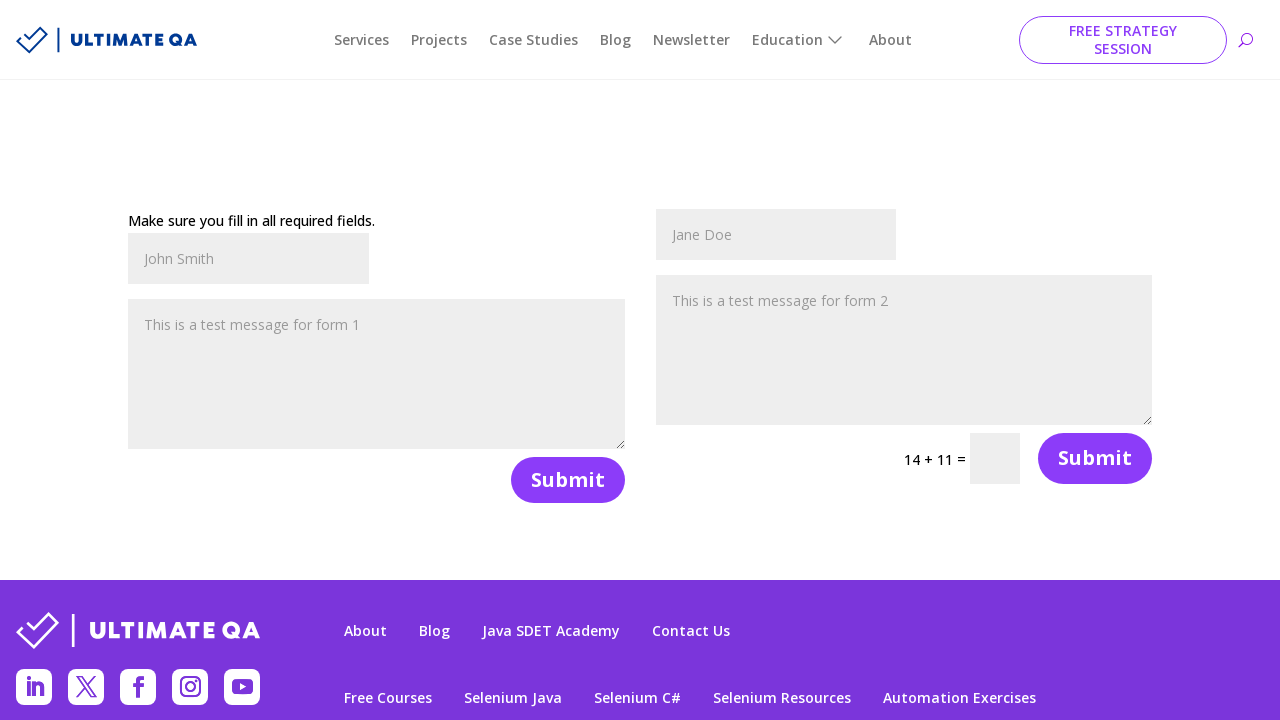

Filled Form 2 captcha field with '10' on input[name='et_pb_contact_captcha_1']
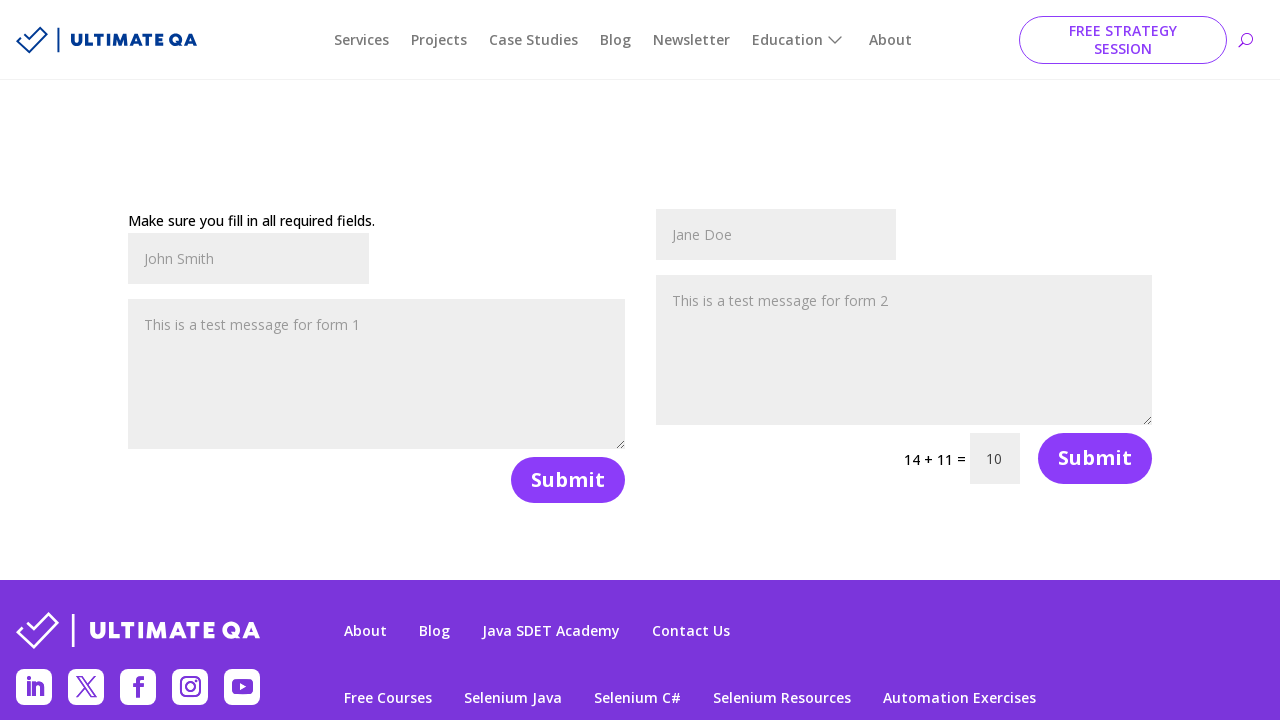

Submitted Form 2 at (1095, 458) on //*[@id="et_pb_contact_form_1"]/div[2]/form/div/button
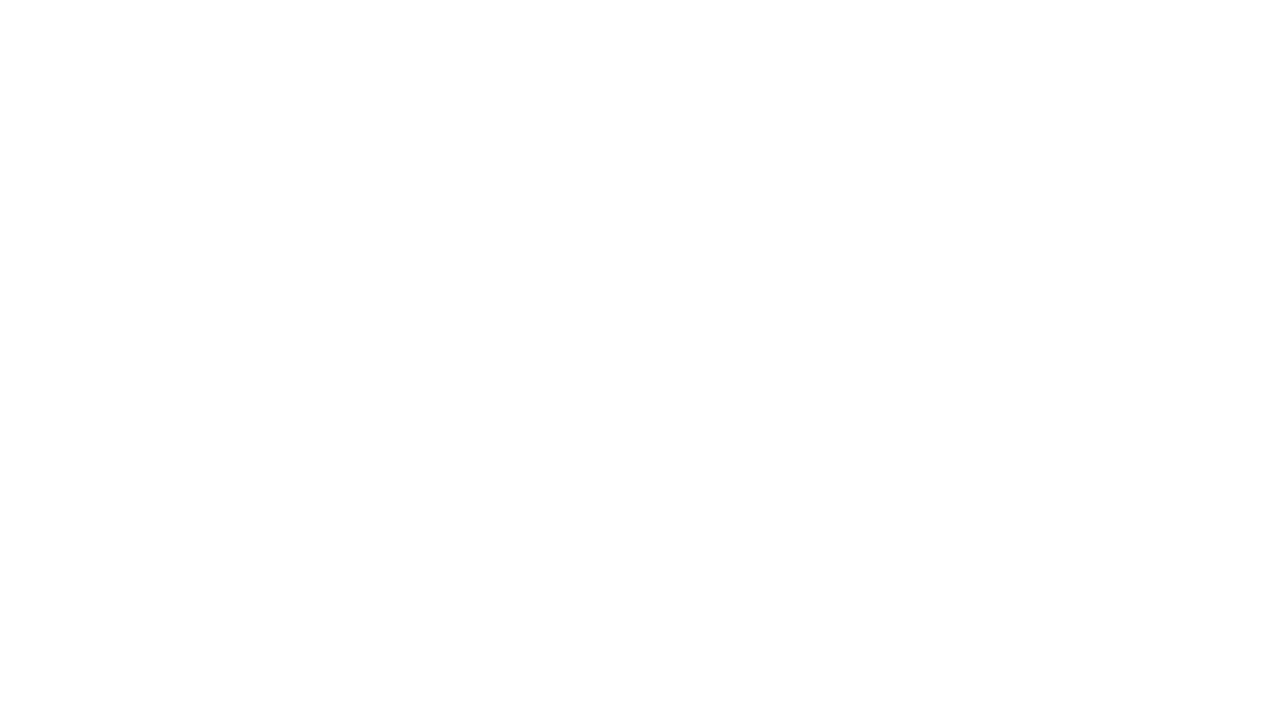

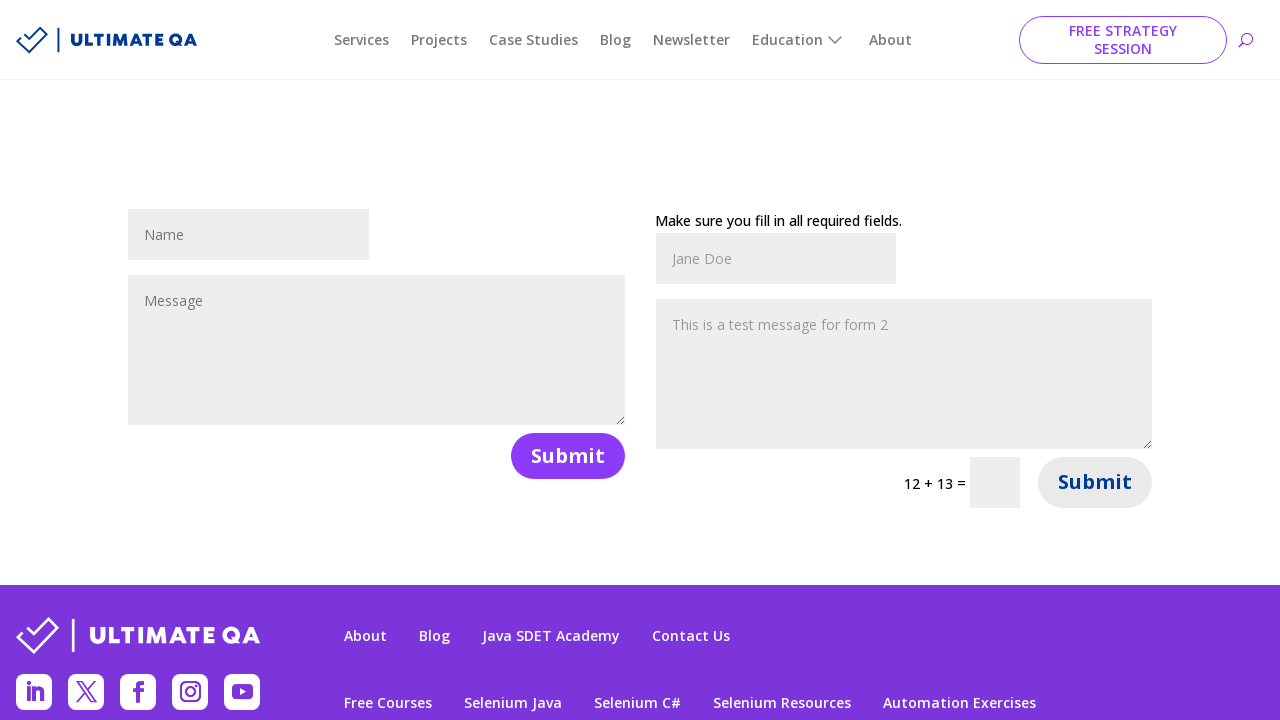